Tests multi-window handling by navigating to a page, clicking a link that opens in a new window, verifying content in the new window, and switching back to the original window

Starting URL: https://testotomasyonu.com/addremove/

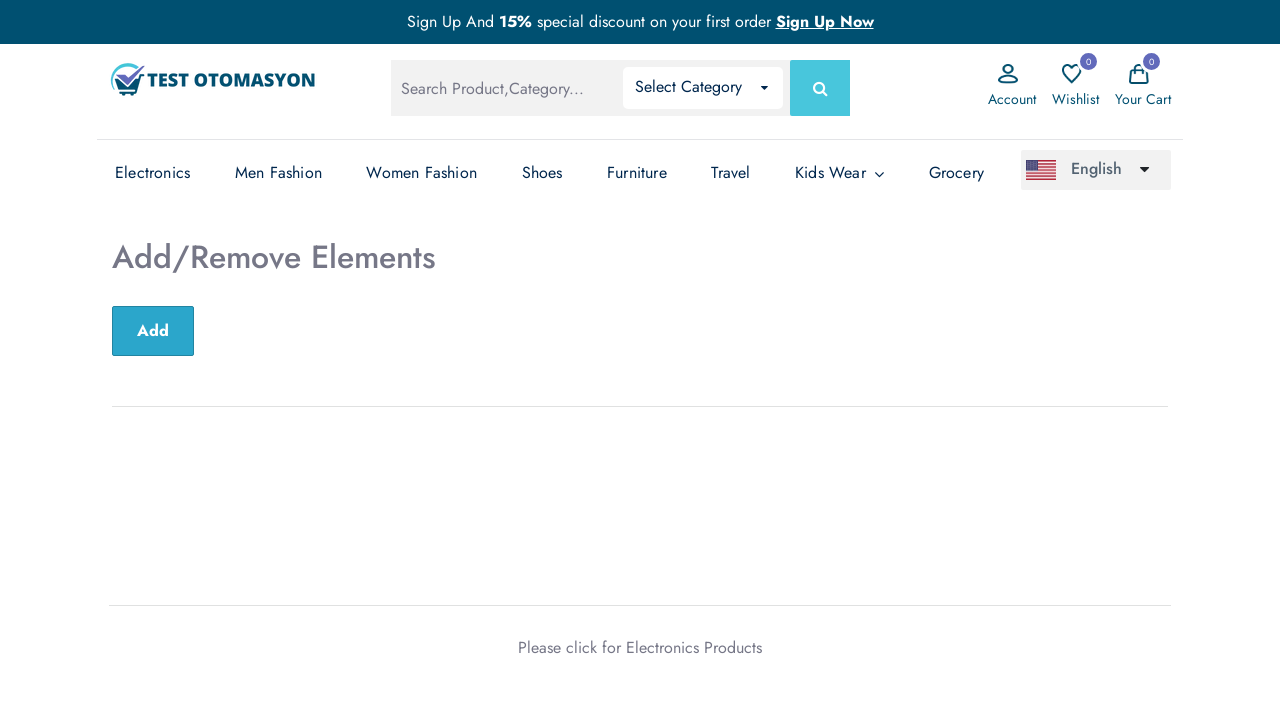

Verified heading text is 'Add/Remove Elements'
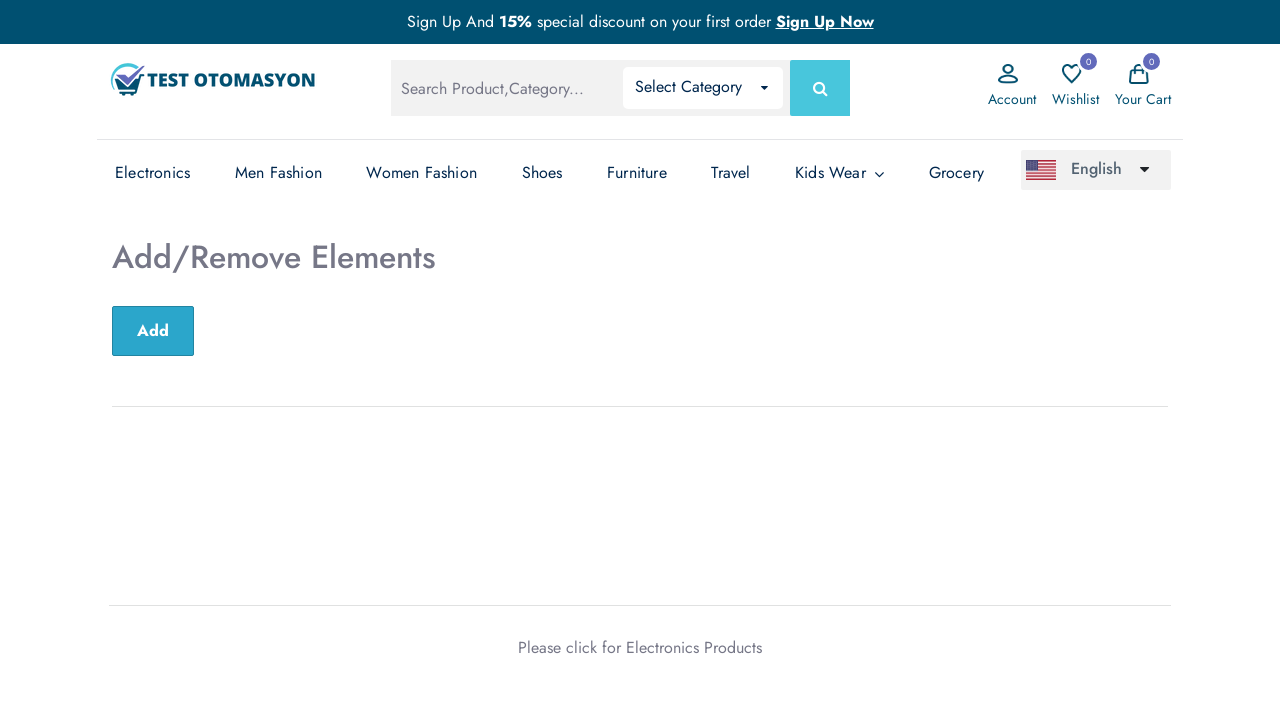

Verified page title is 'Test Otomasyonu'
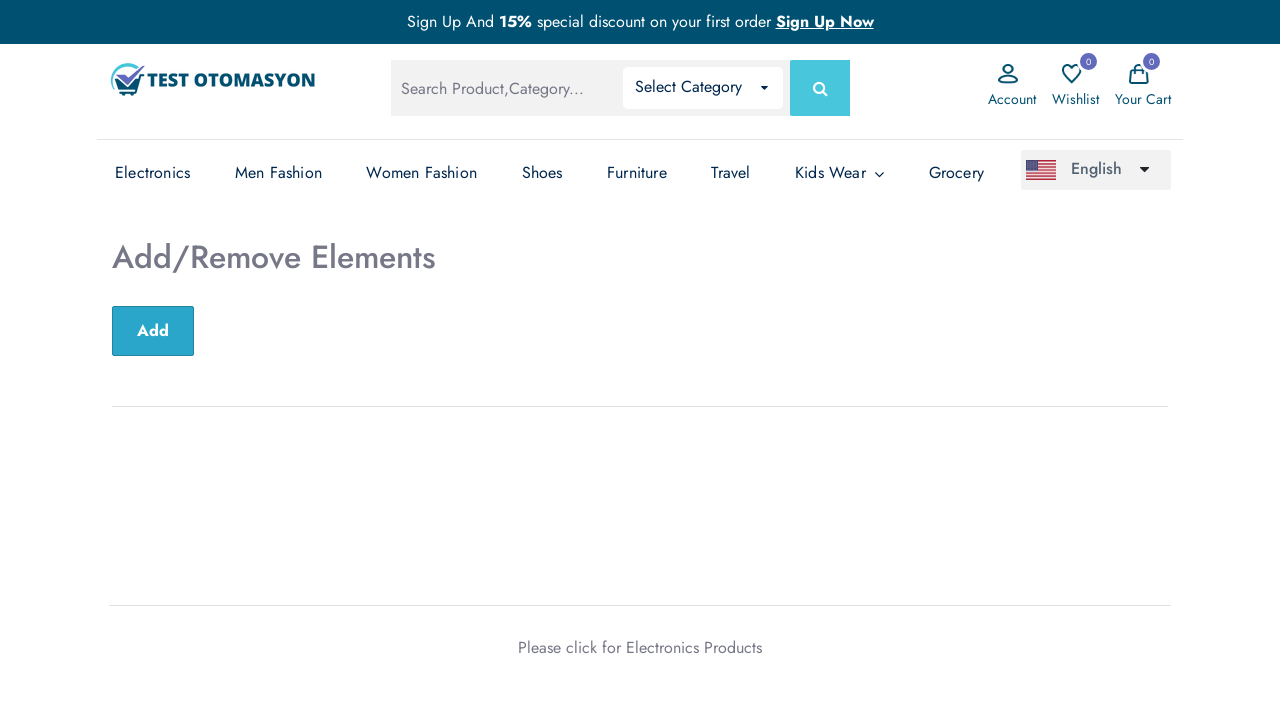

Clicked 'Electronics Products' link to open new window at (694, 647) on text=Electronics Products
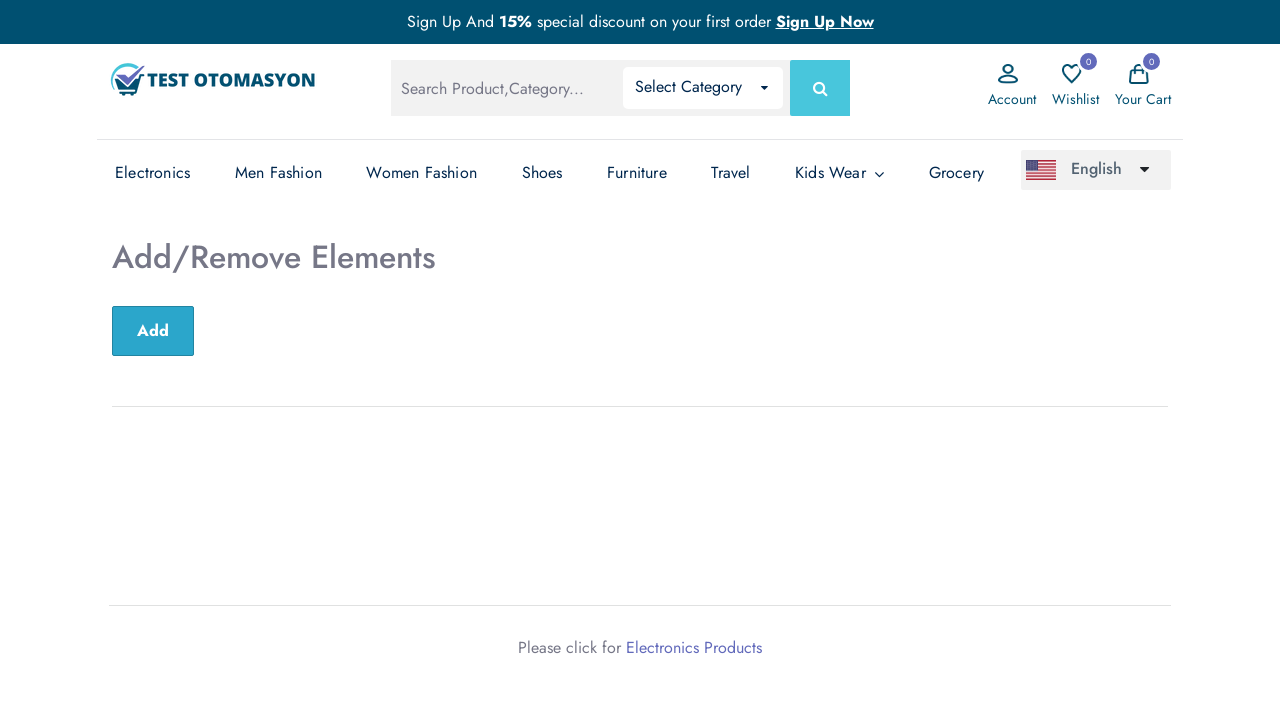

New window loaded and ready
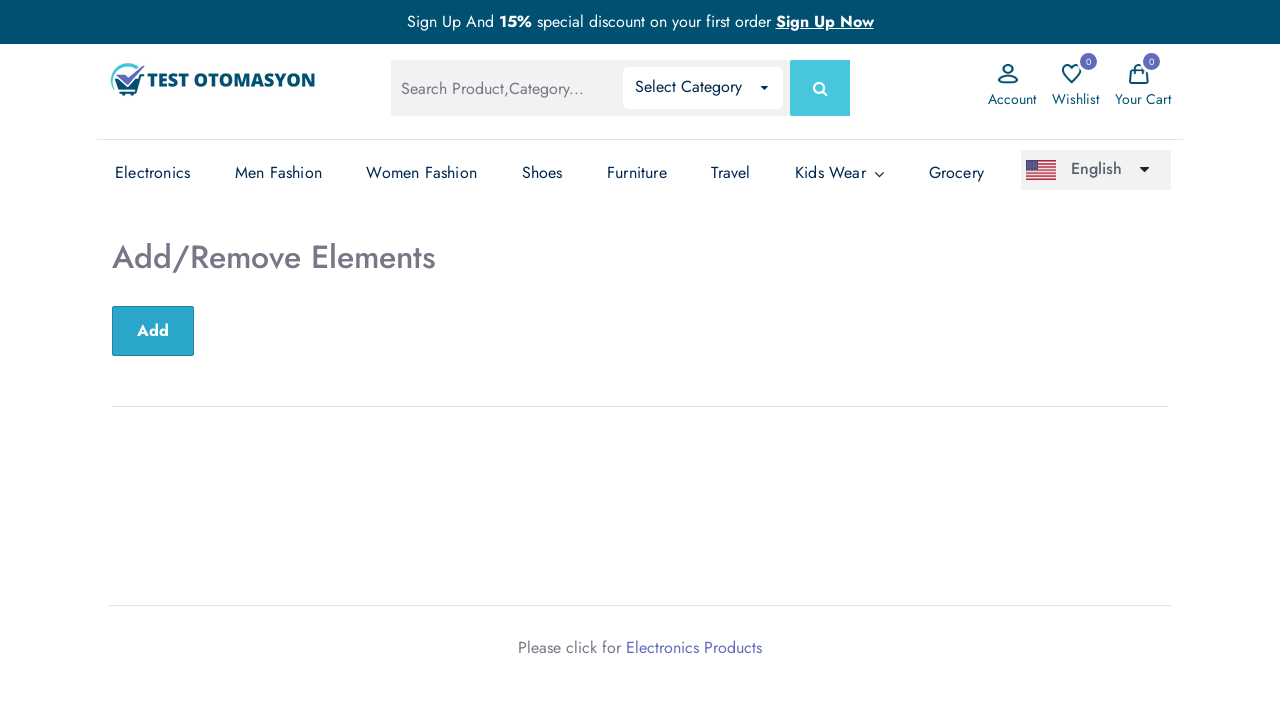

Verified Electronics page title contains 'Electronics'
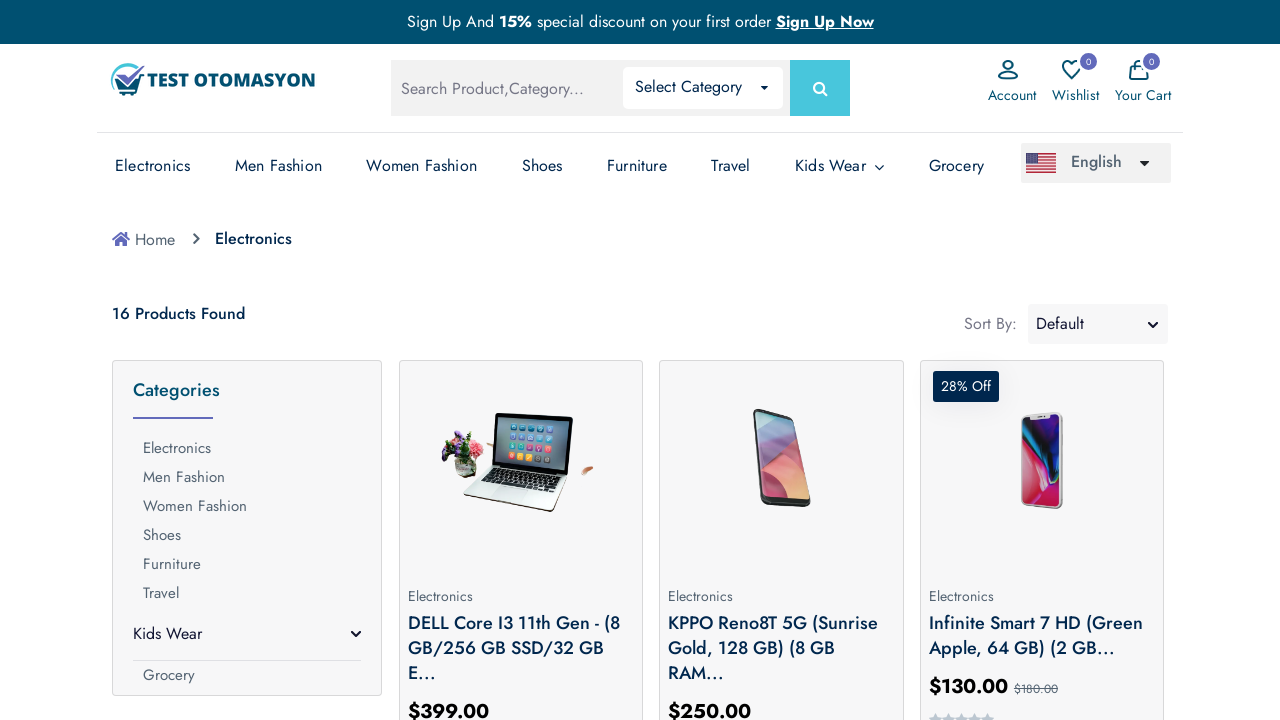

Verified product count is 16
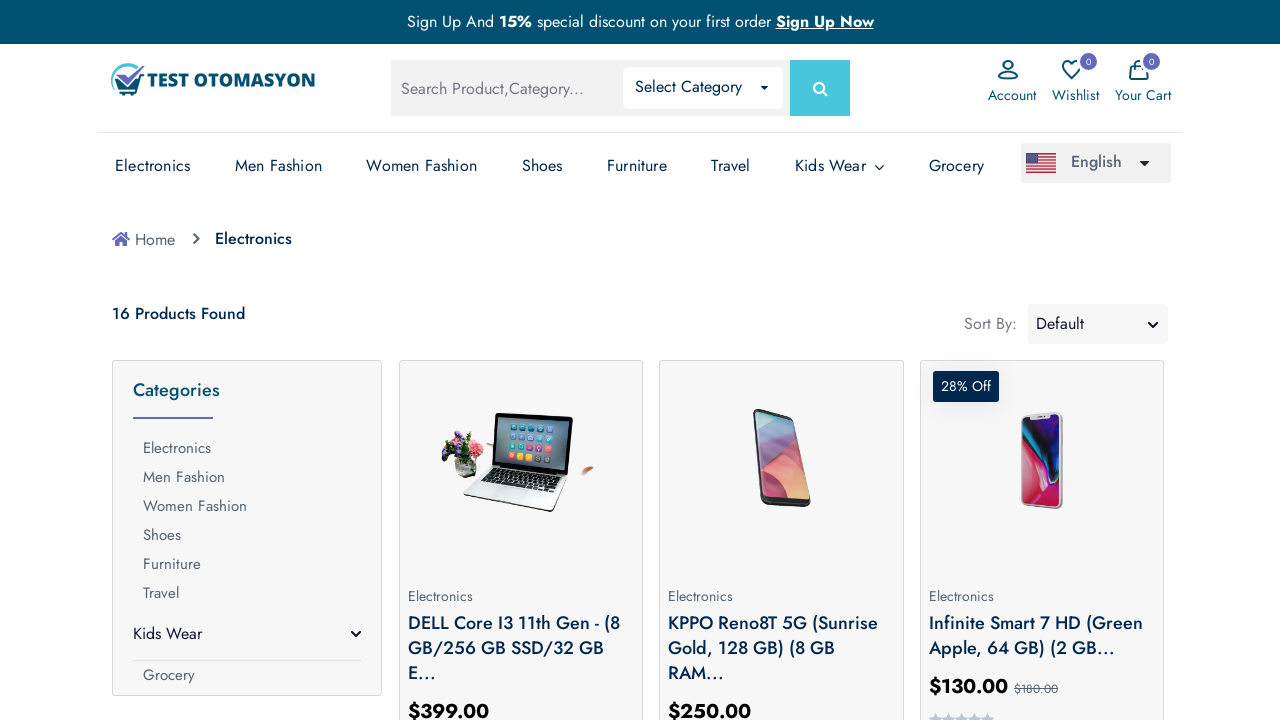

Switched back to original window and verified URL contains 'addremove'
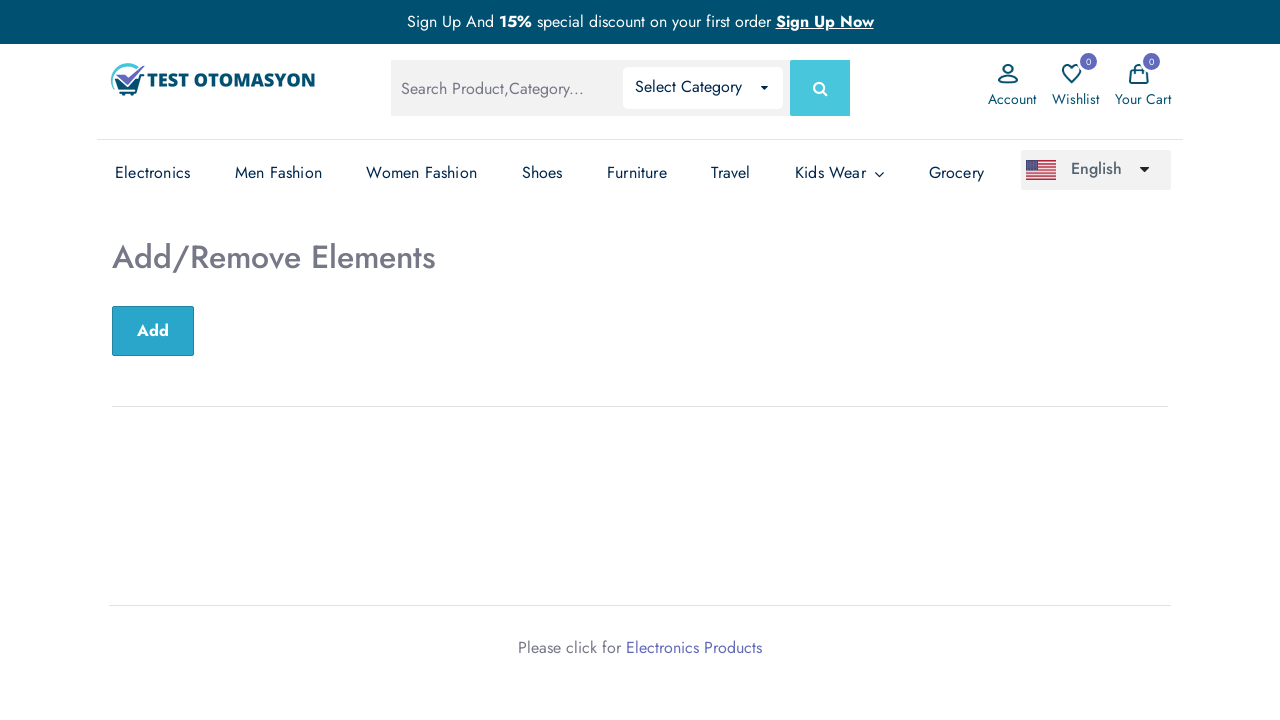

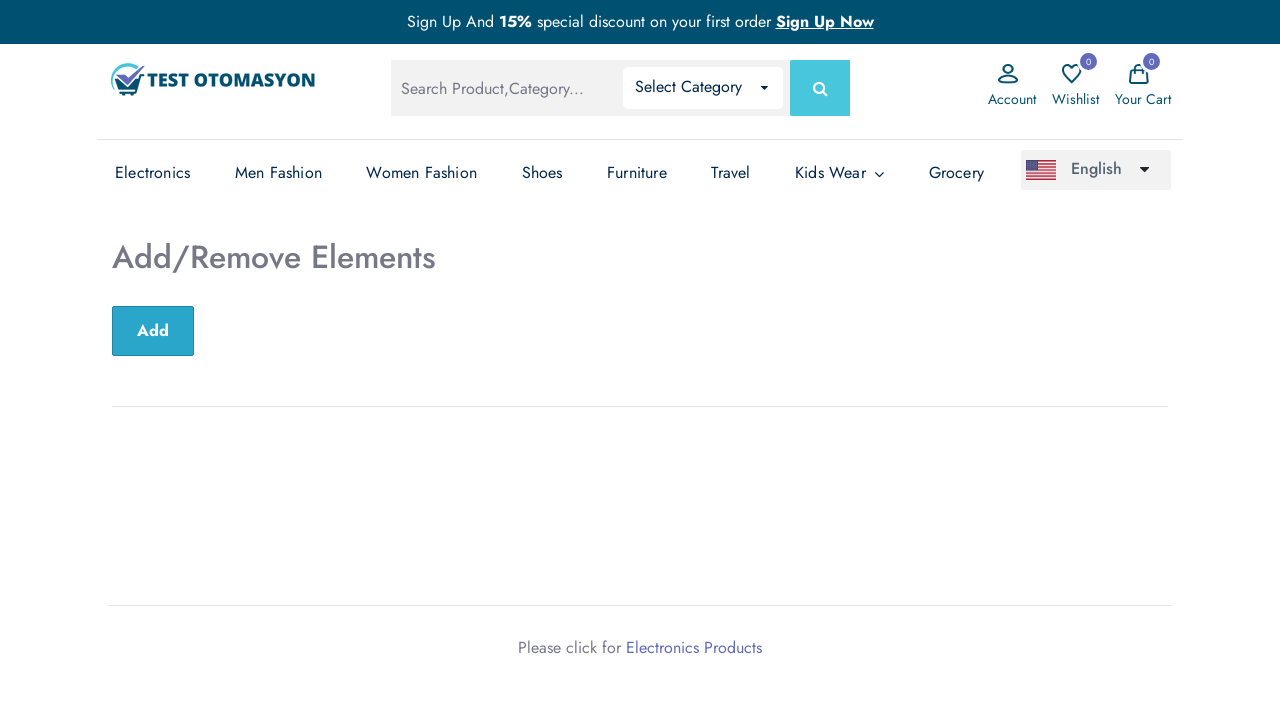